Tests that the text input field is cleared after adding a todo item

Starting URL: https://demo.playwright.dev/todomvc

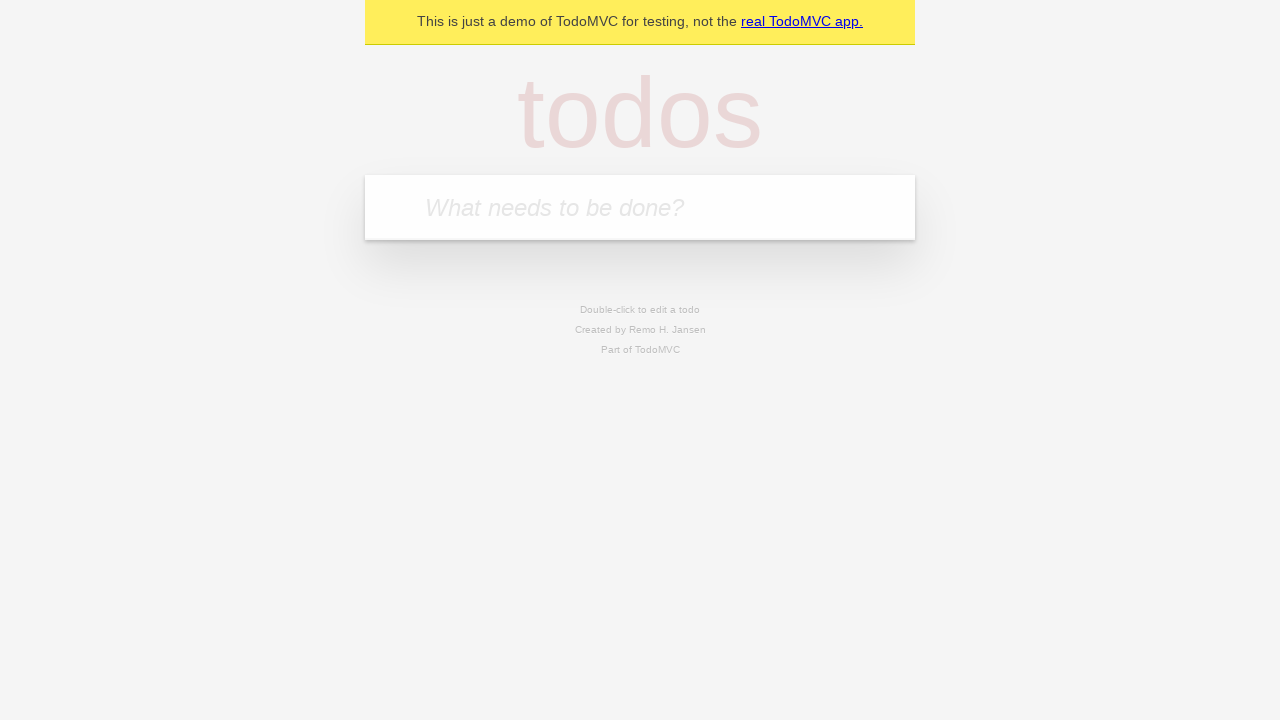

Filled todo input field with 'buy some cheese' on internal:attr=[placeholder="What needs to be done?"i]
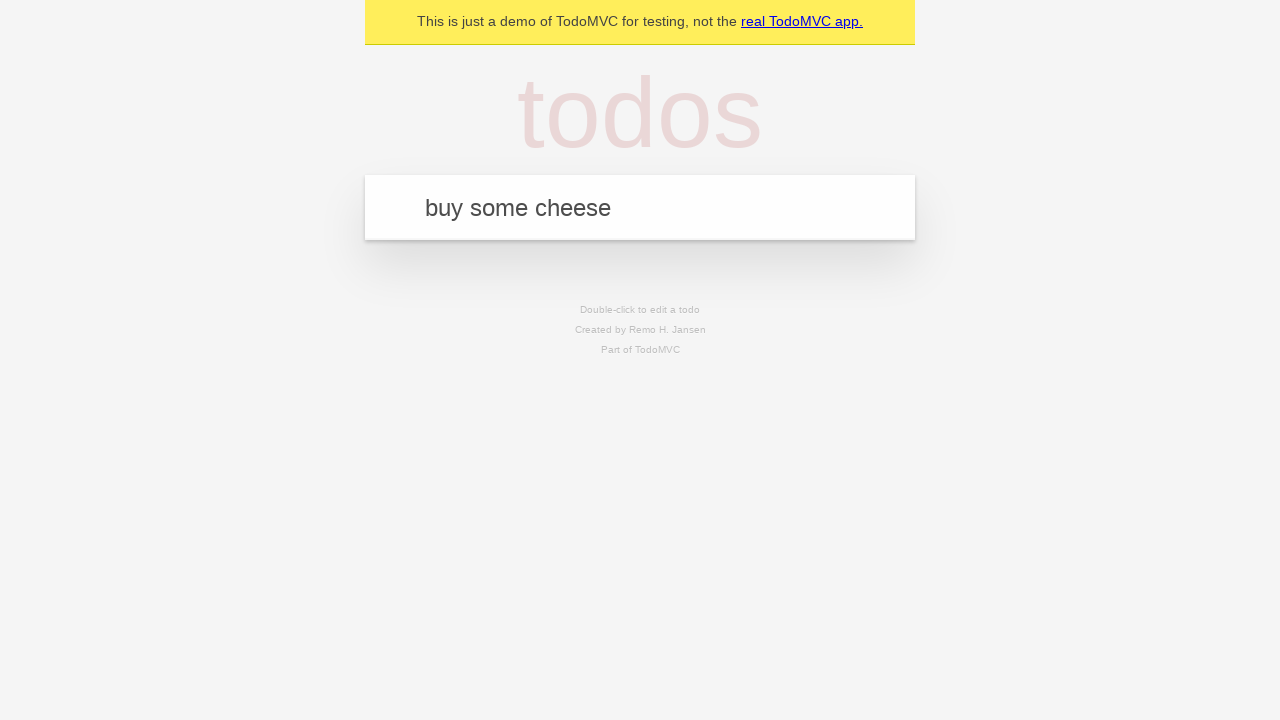

Pressed Enter to add todo item on internal:attr=[placeholder="What needs to be done?"i]
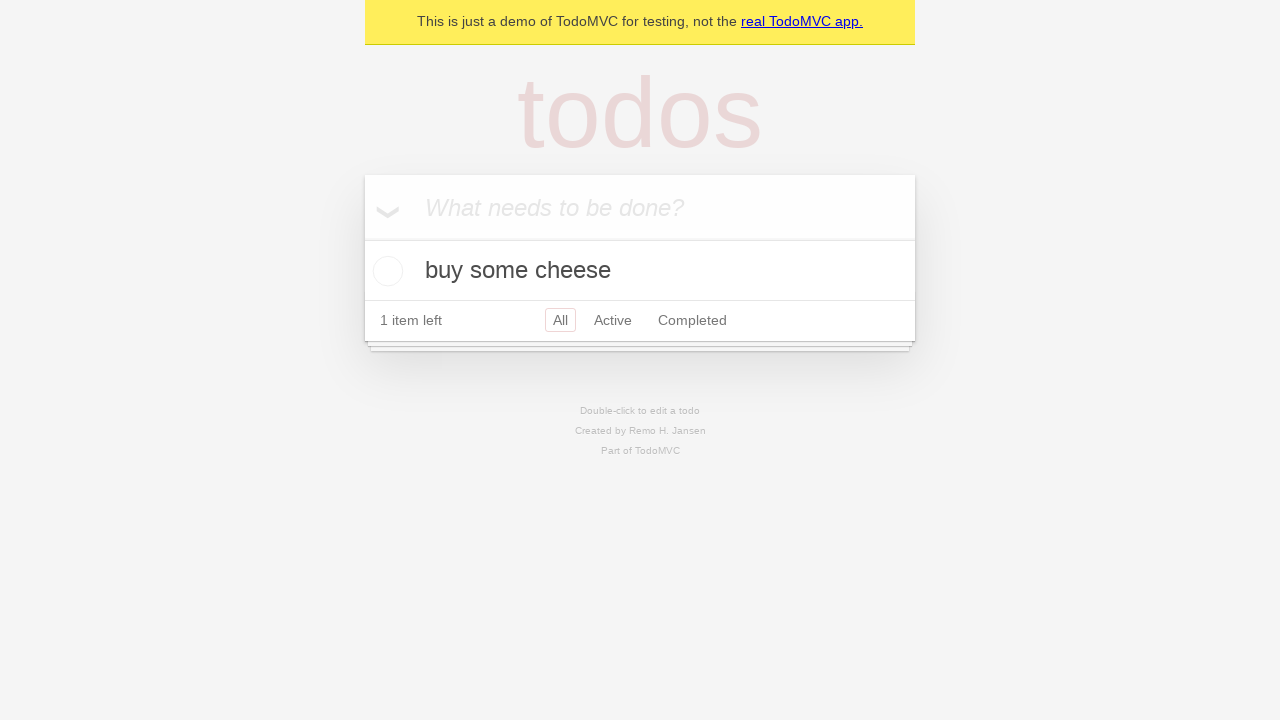

Todo item appeared in the list
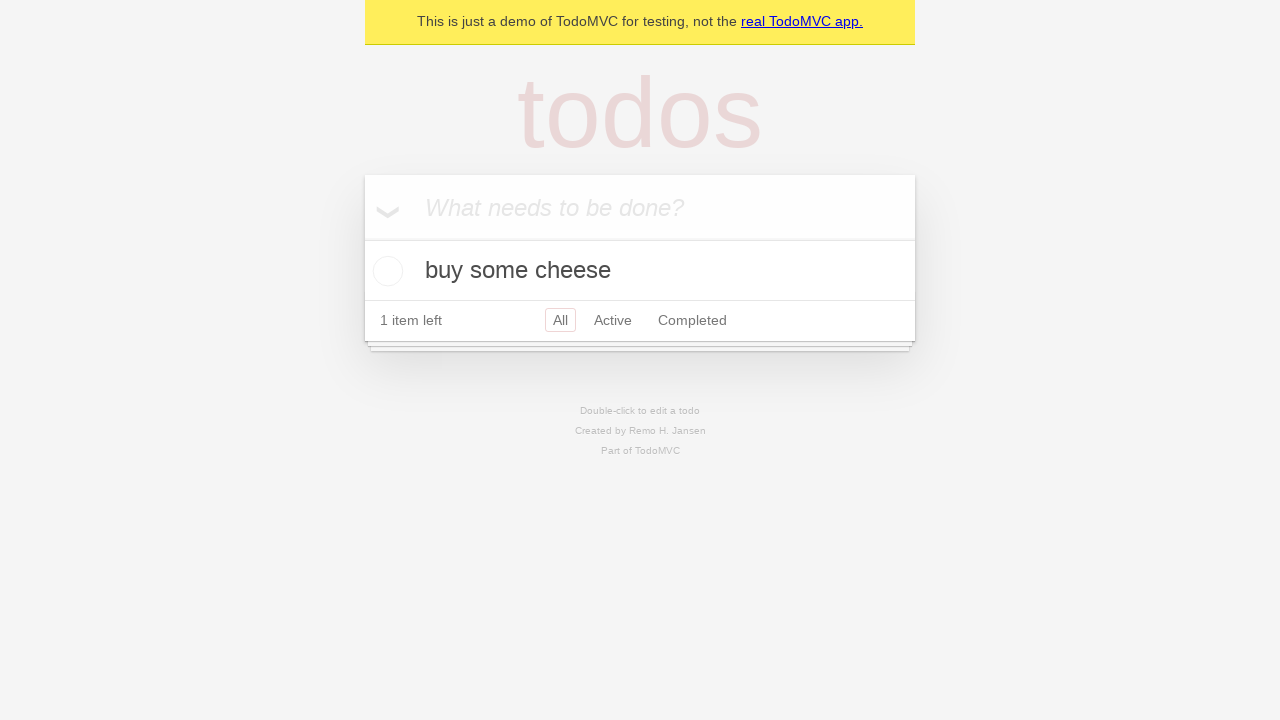

Verified text input field was cleared after adding item
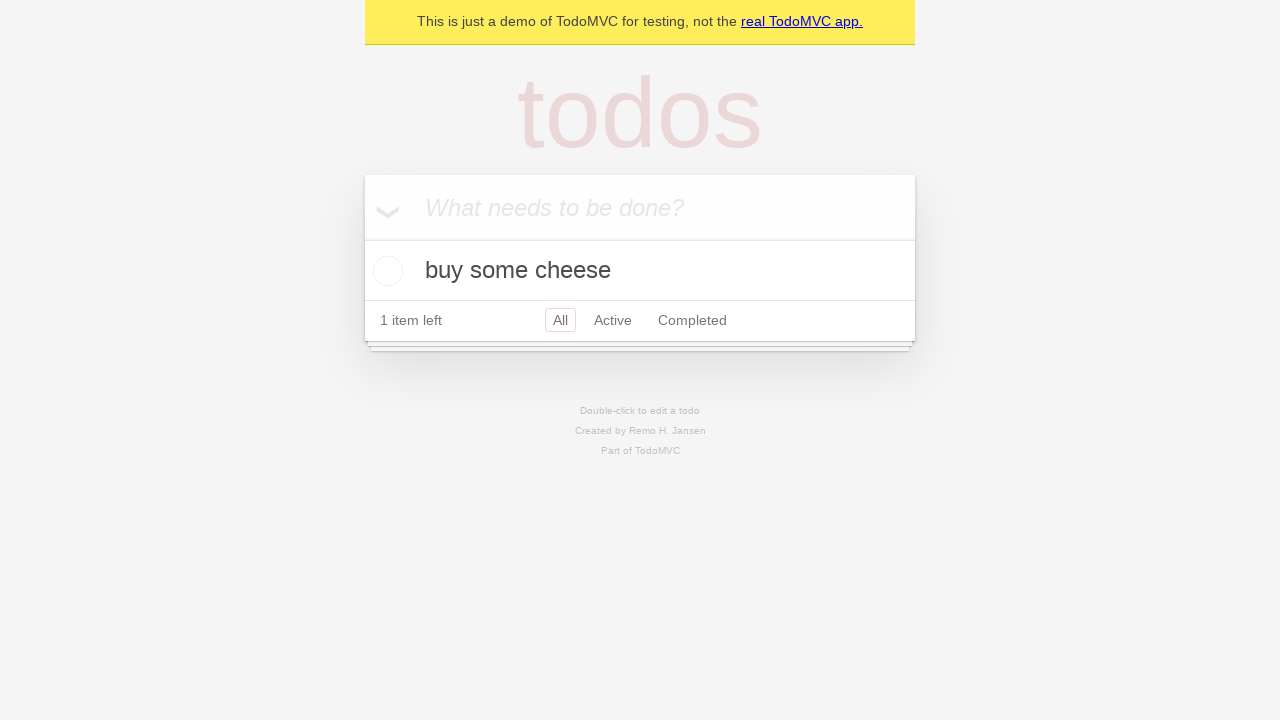

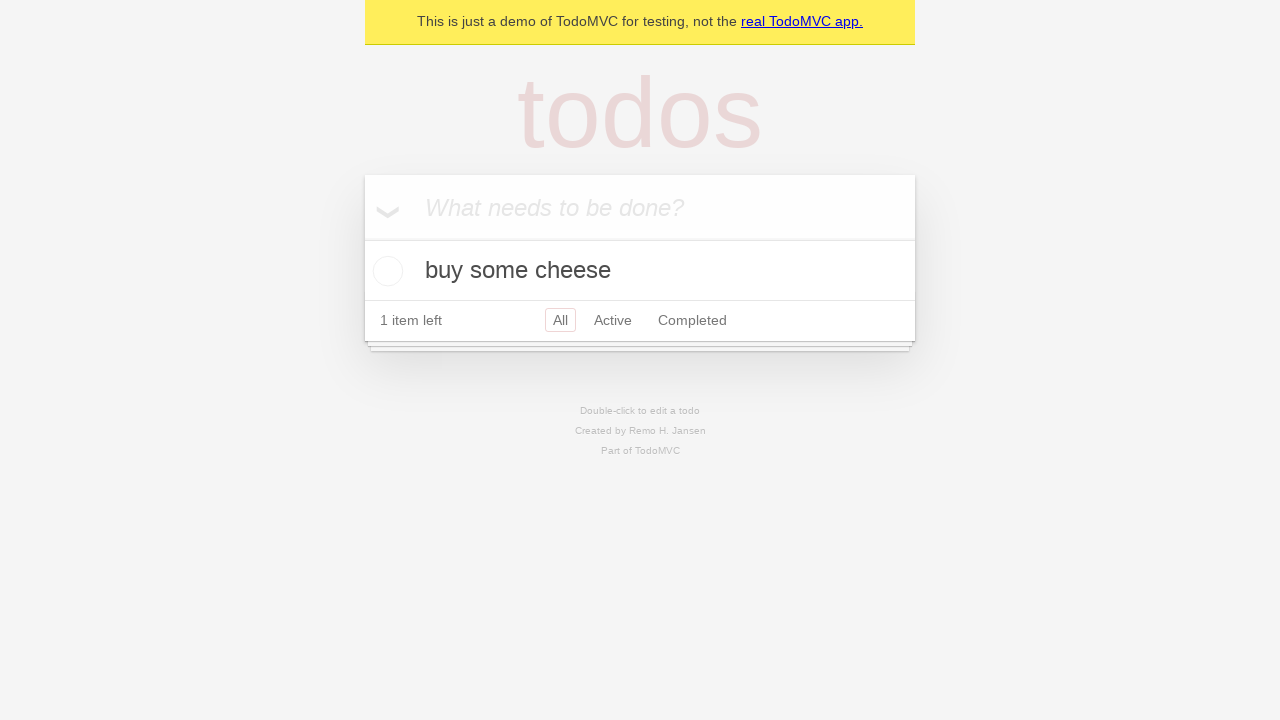